Tests clicking the blue button on the UI Testing Playground class attribute page, handling the resulting alert, and repeating the process three times to verify consistent behavior.

Starting URL: http://uitestingplayground.com/classattr

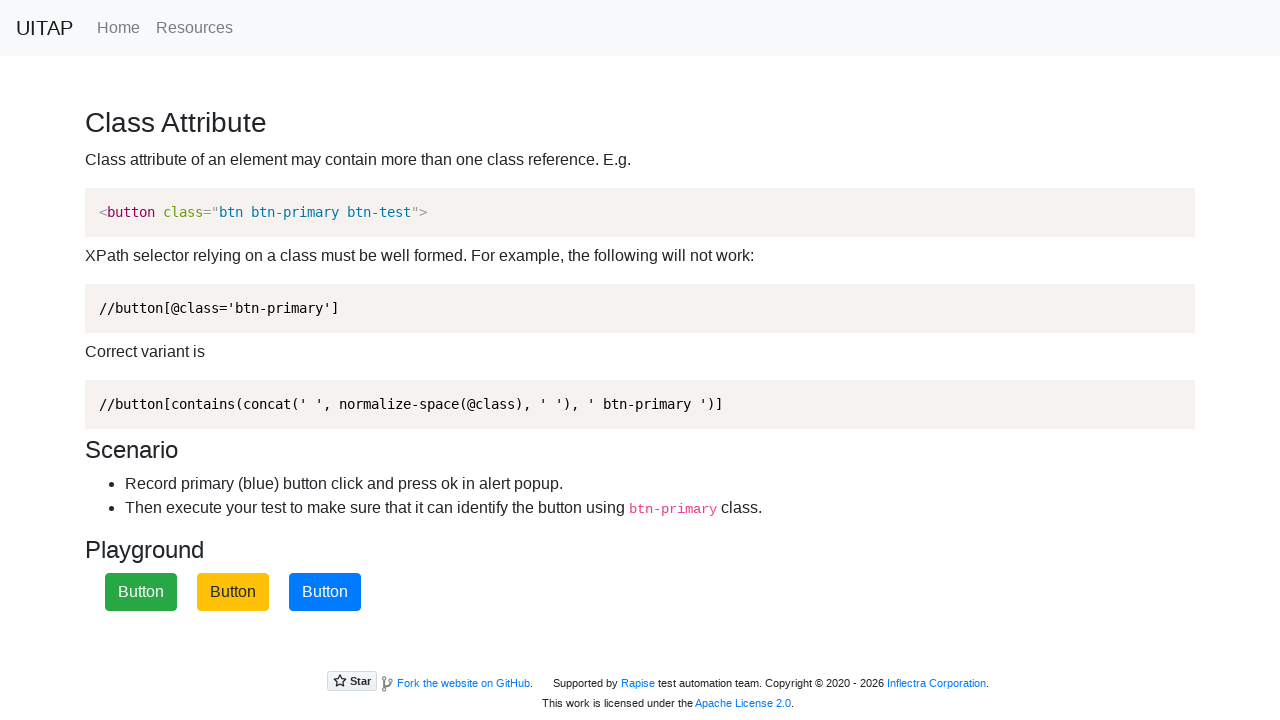

Navigated to UI Testing Playground class attribute page
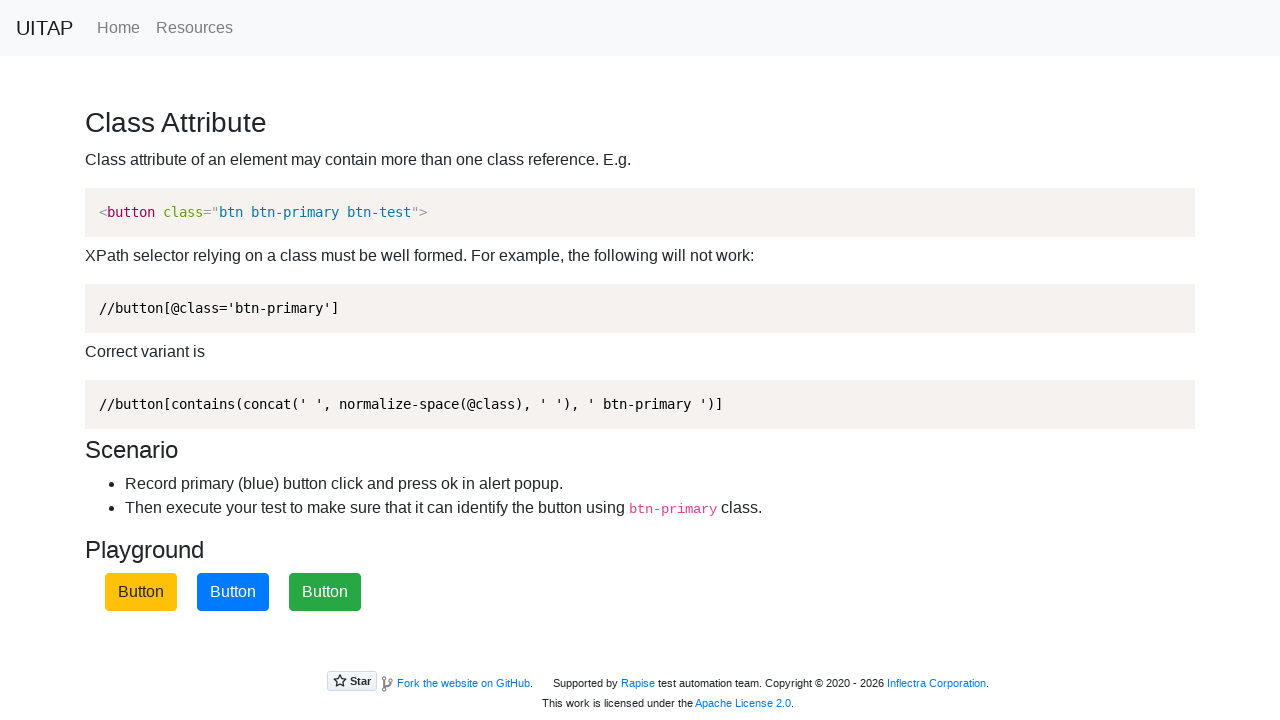

Clicked blue button (iteration 1) at (233, 592) on .btn-primary
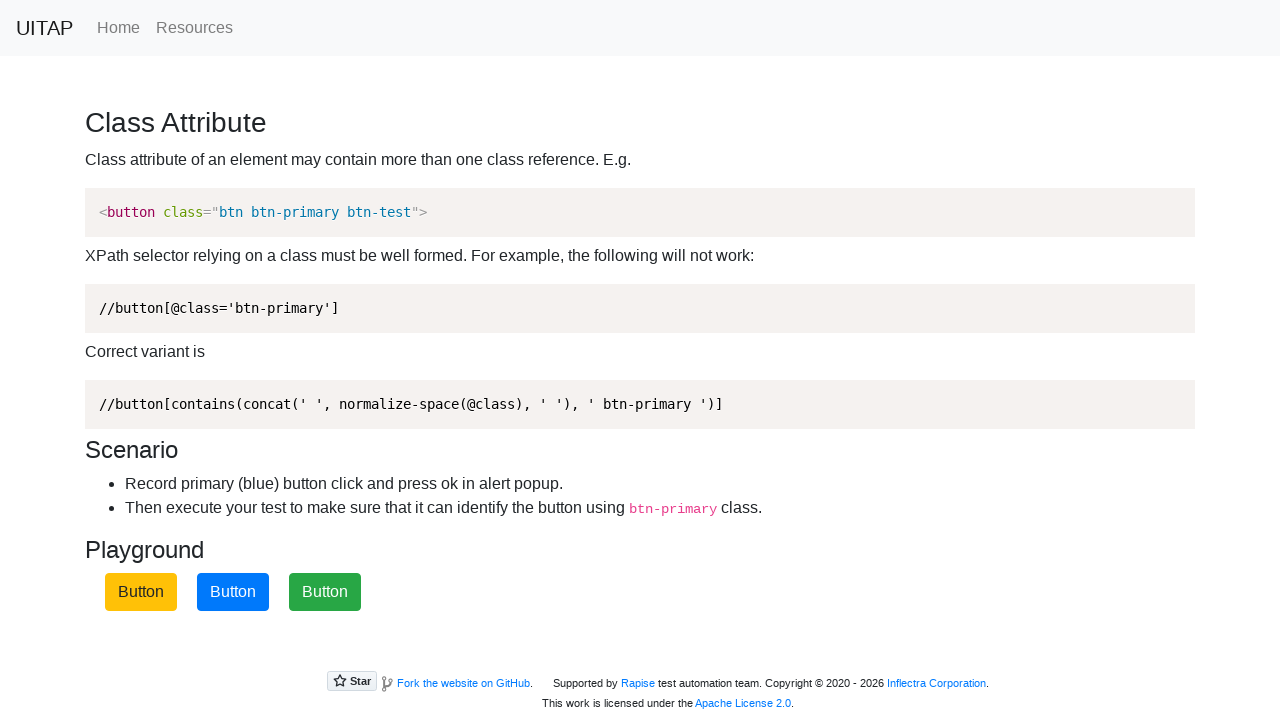

Set up alert handler (iteration 1)
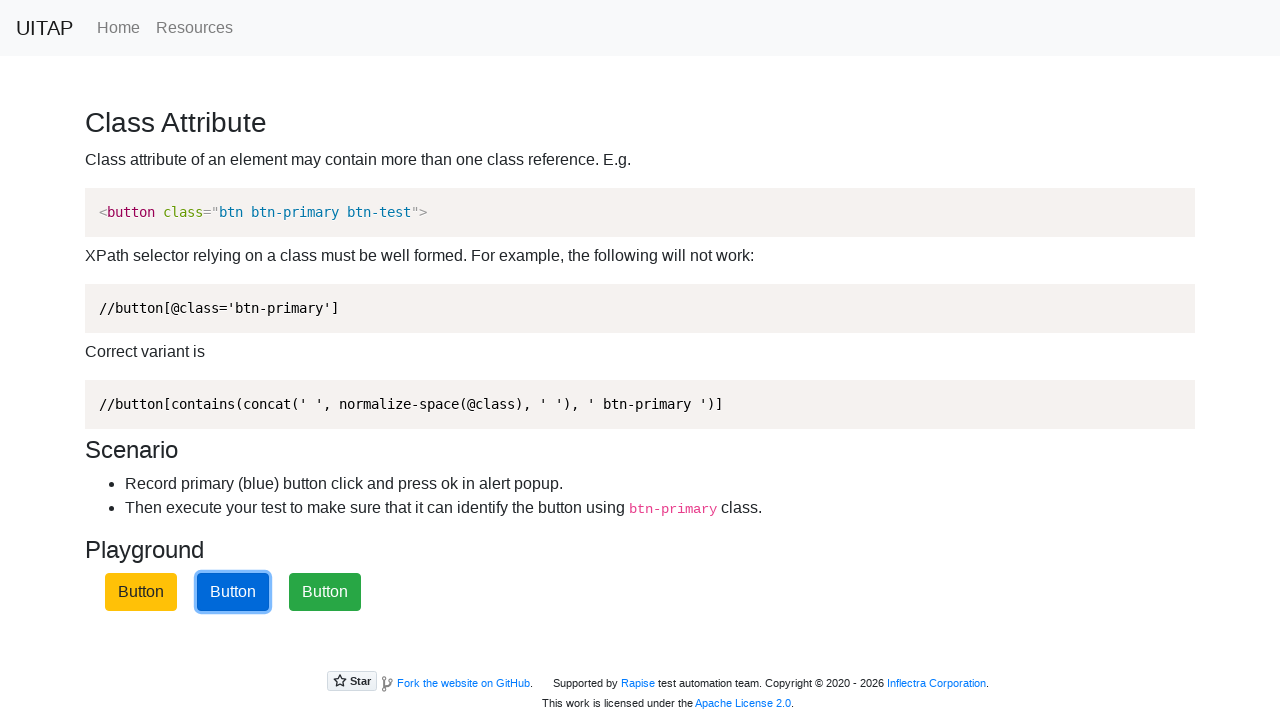

Waited for alert to be processed (iteration 1)
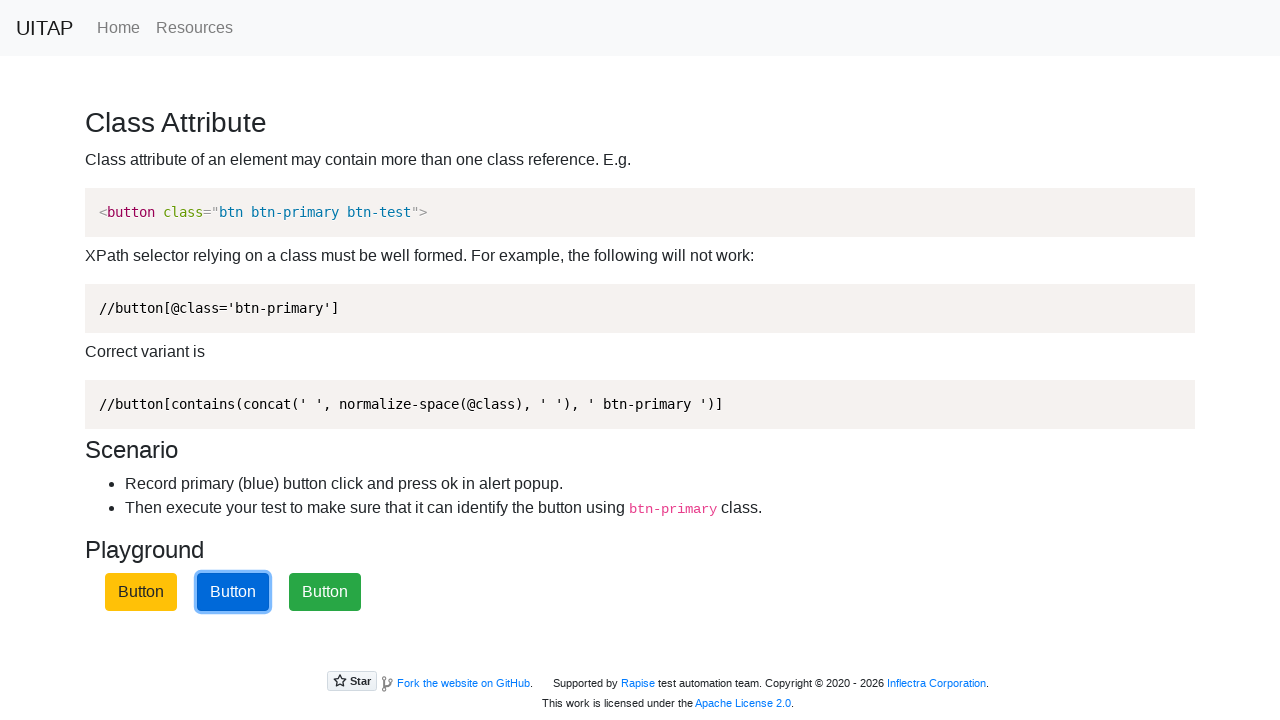

Reloaded page for next iteration
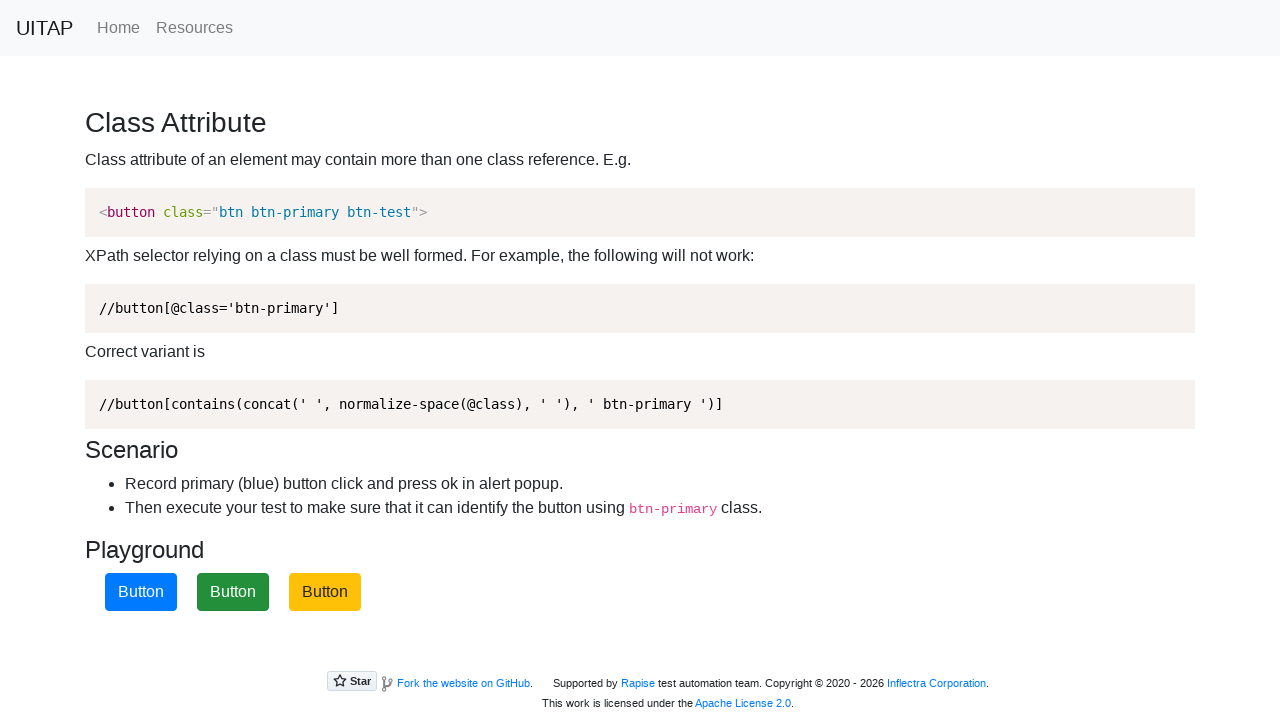

Waited for blue button to be available
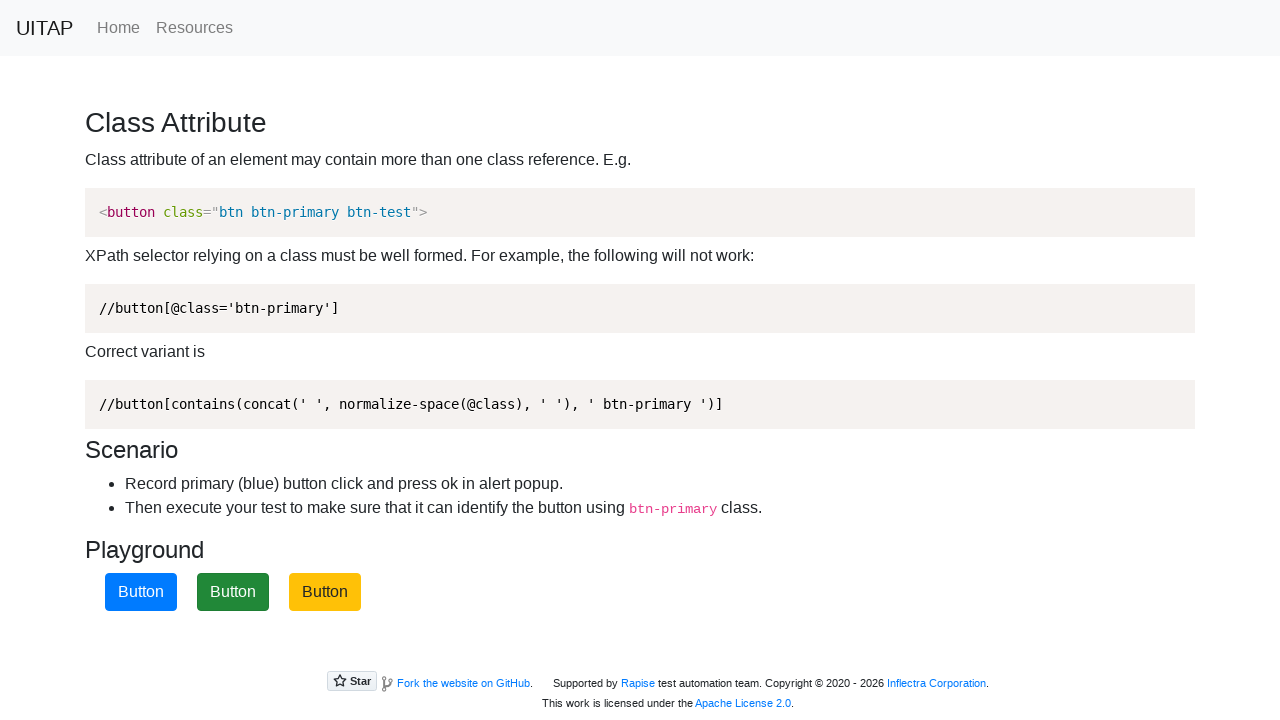

Clicked blue button (iteration 2) at (141, 592) on .btn-primary
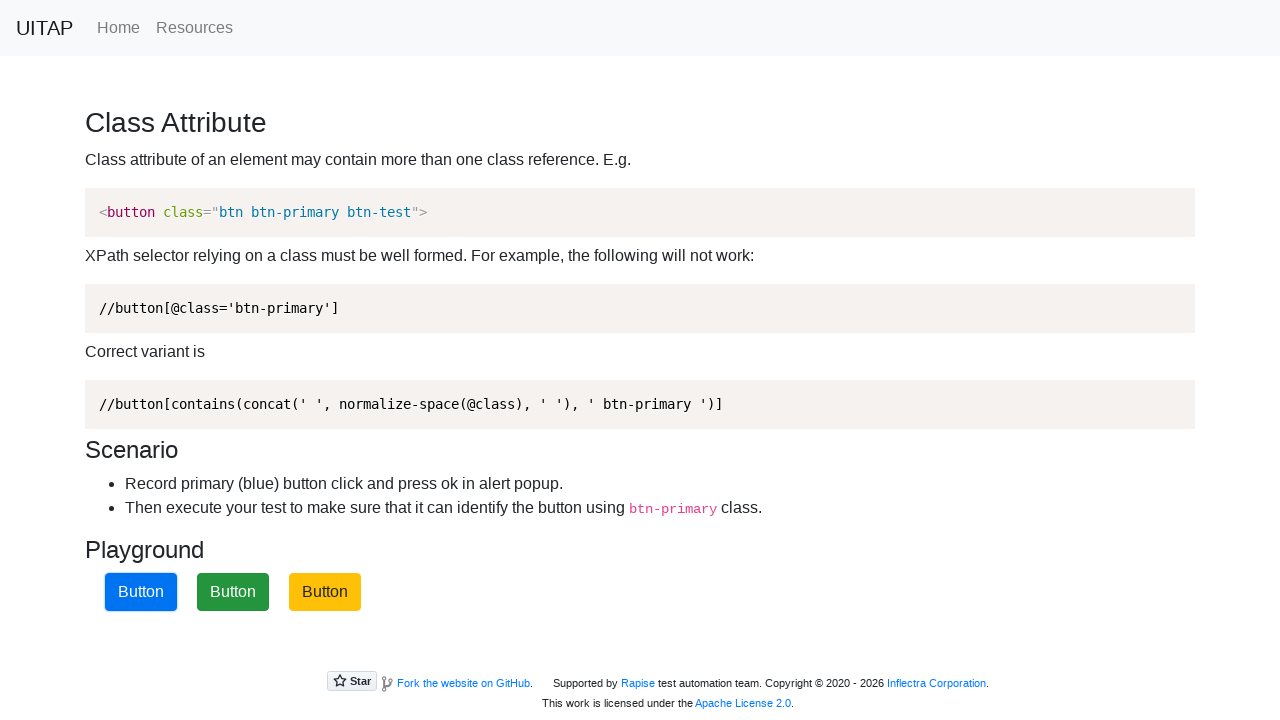

Set up alert handler (iteration 2)
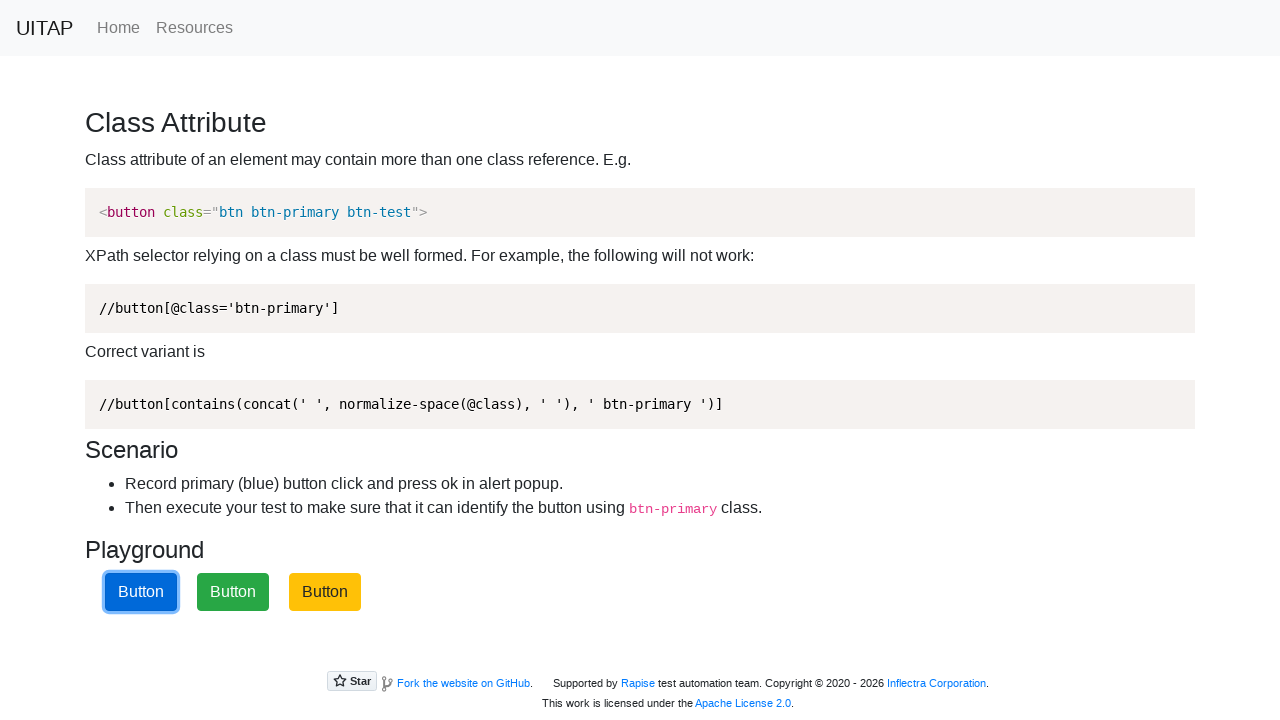

Waited for alert to be processed (iteration 2)
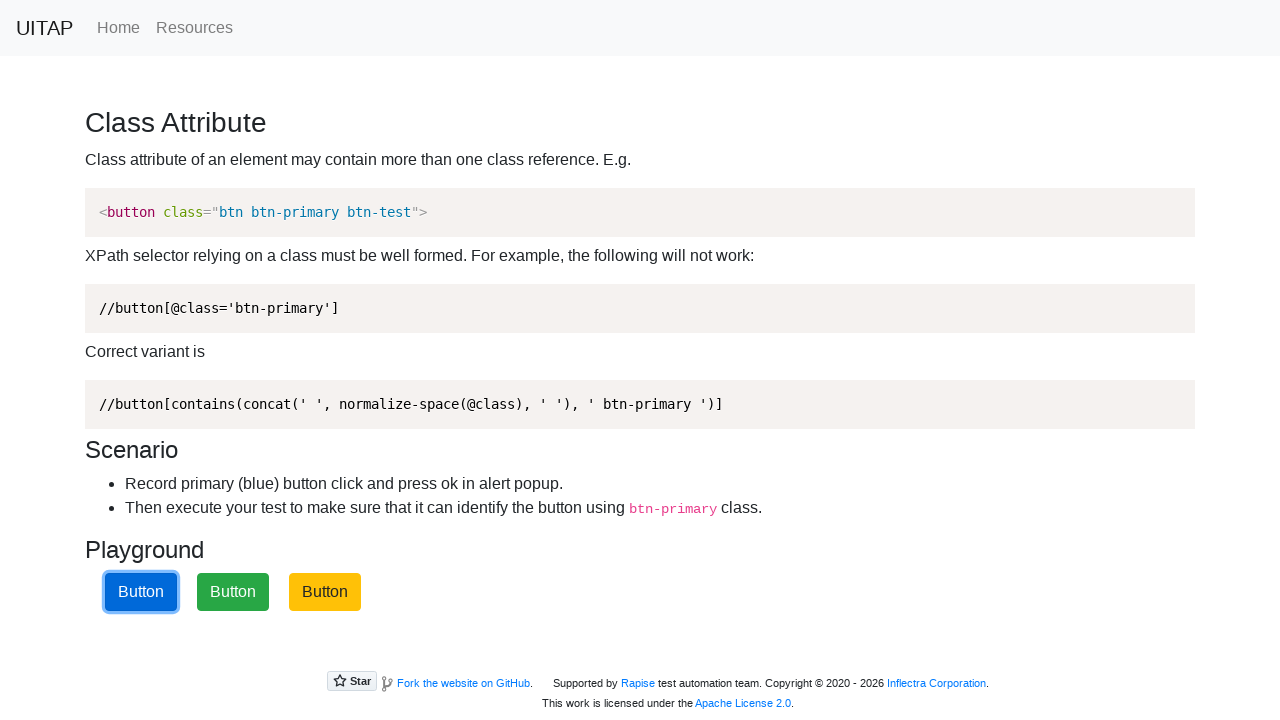

Reloaded page for next iteration
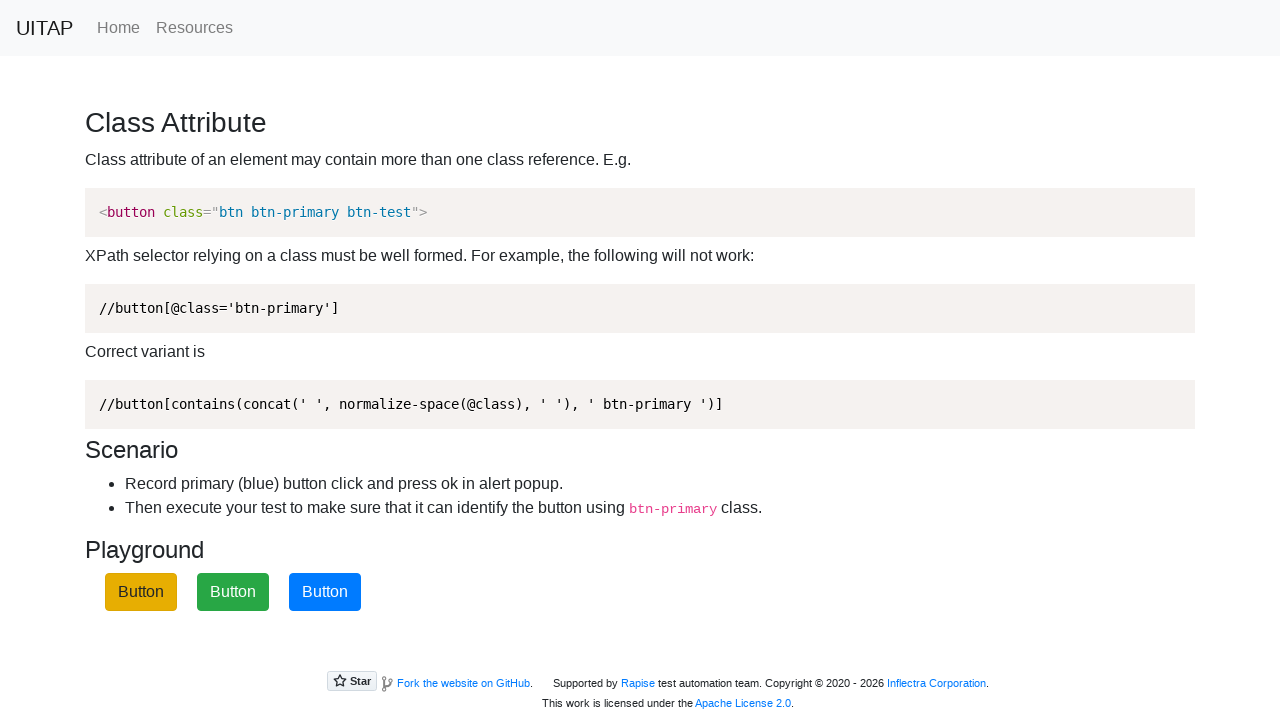

Waited for blue button to be available
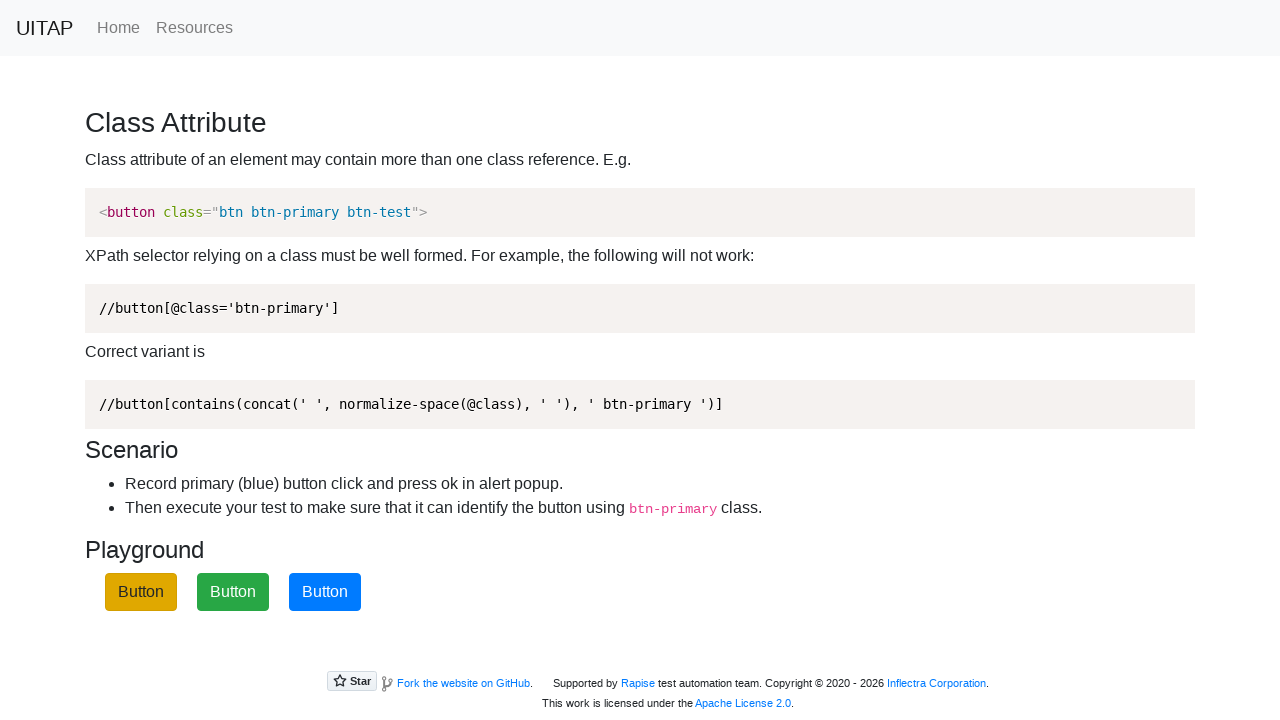

Clicked blue button (iteration 3) at (325, 592) on .btn-primary
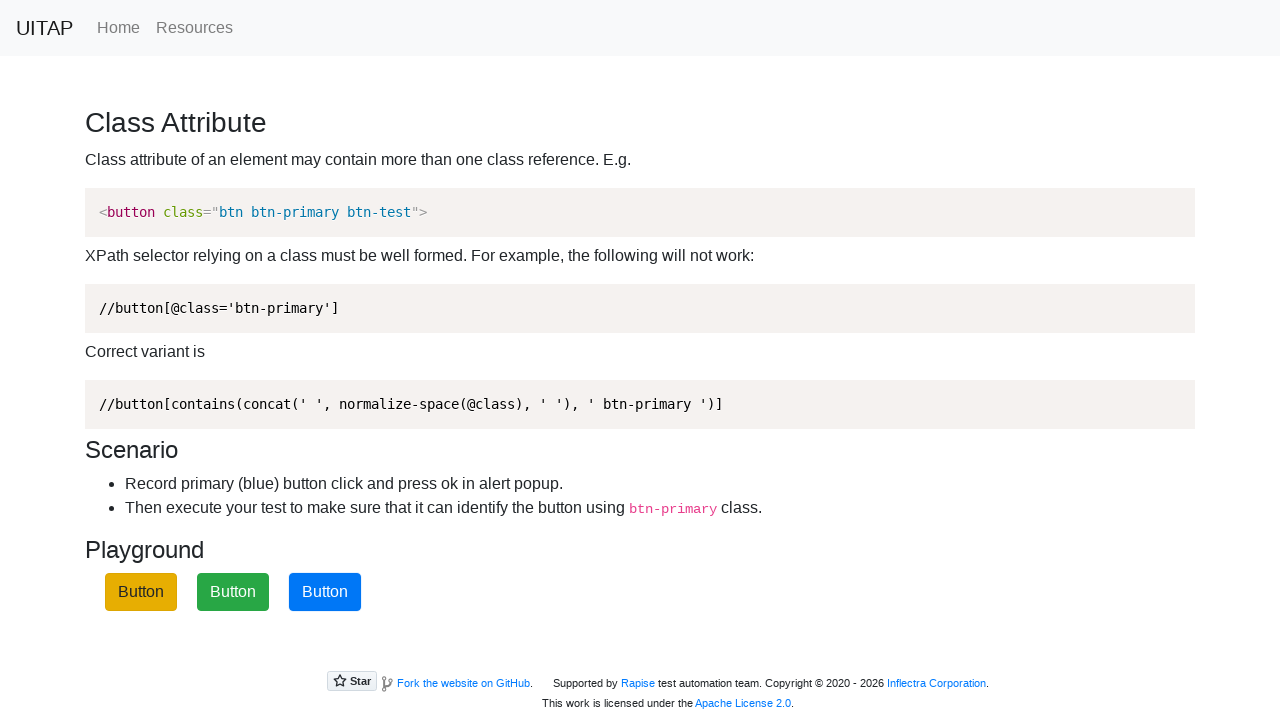

Set up alert handler (iteration 3)
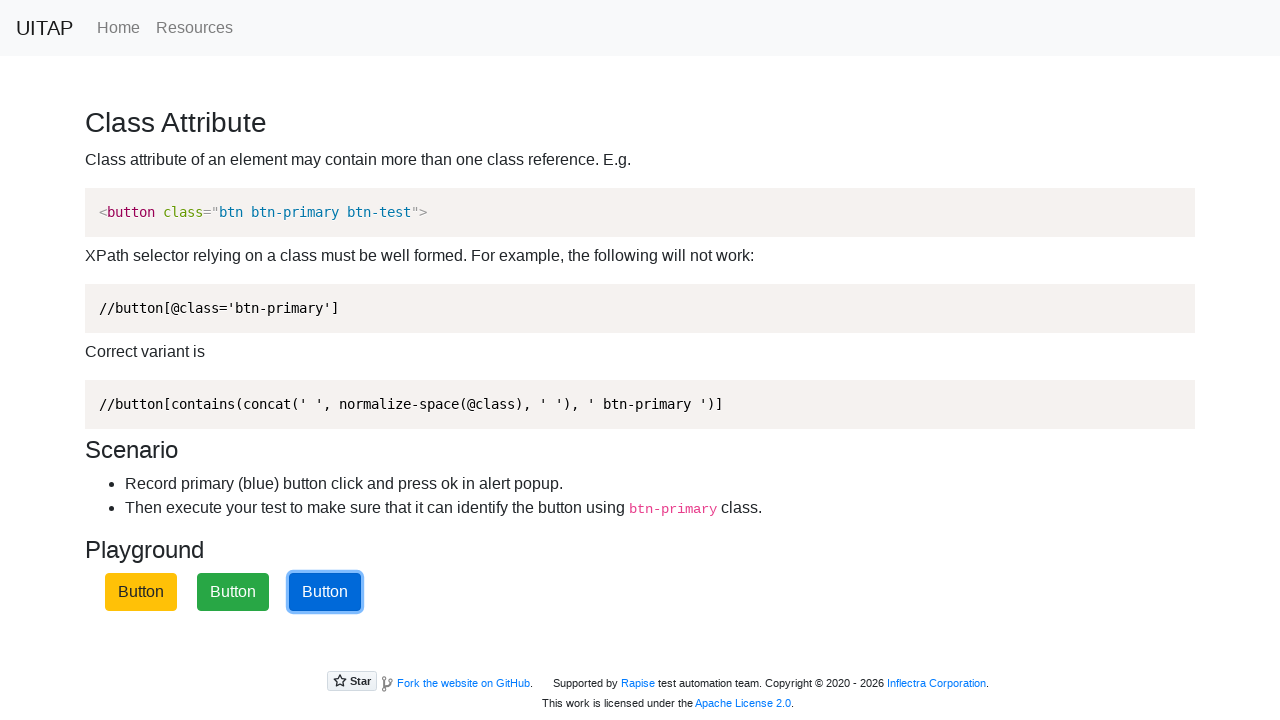

Waited for alert to be processed (iteration 3)
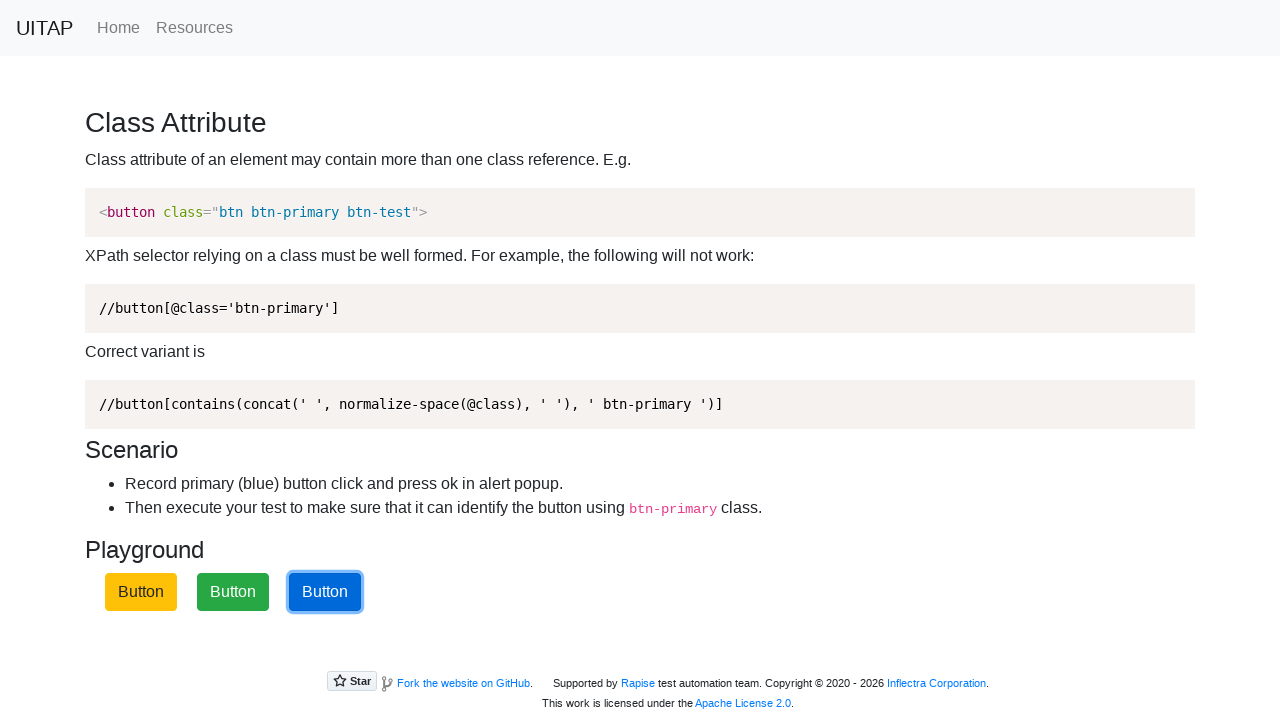

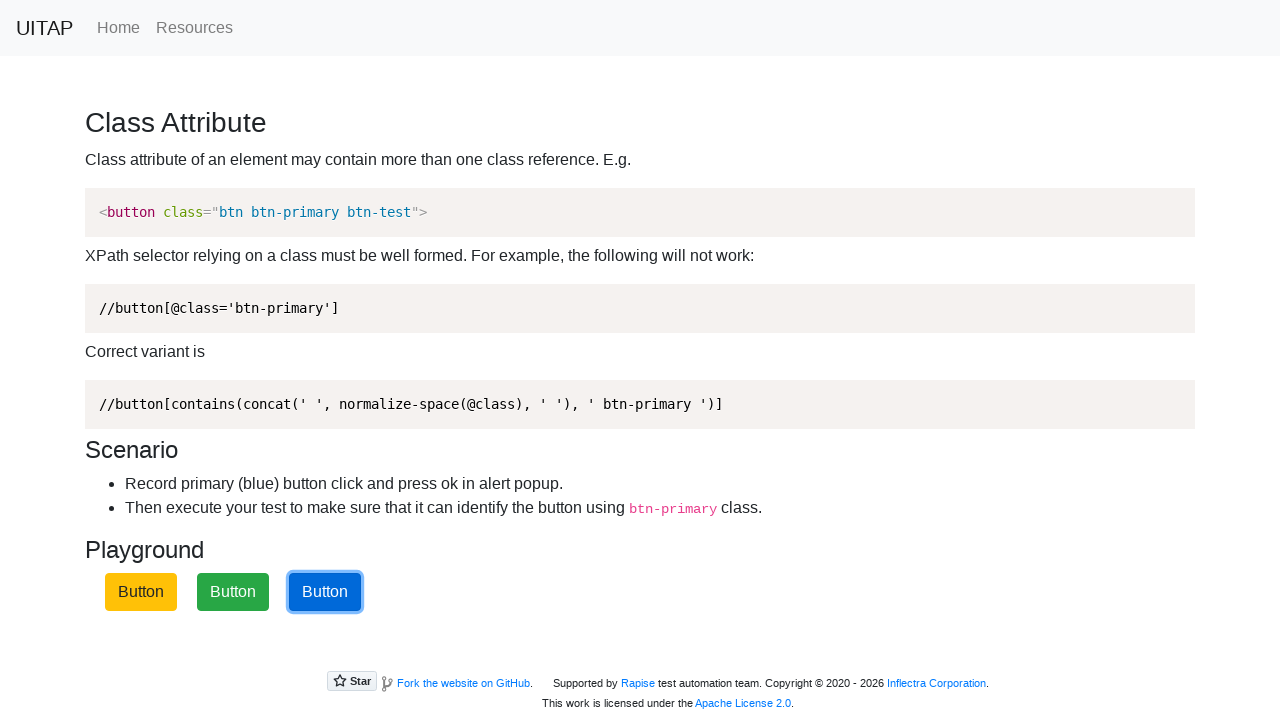